Tests multi-select dropdown functionality by selecting multiple car options, interacting with a document dropdown, and then deselecting all options from the car list

Starting URL: http://omayo.blogspot.com/

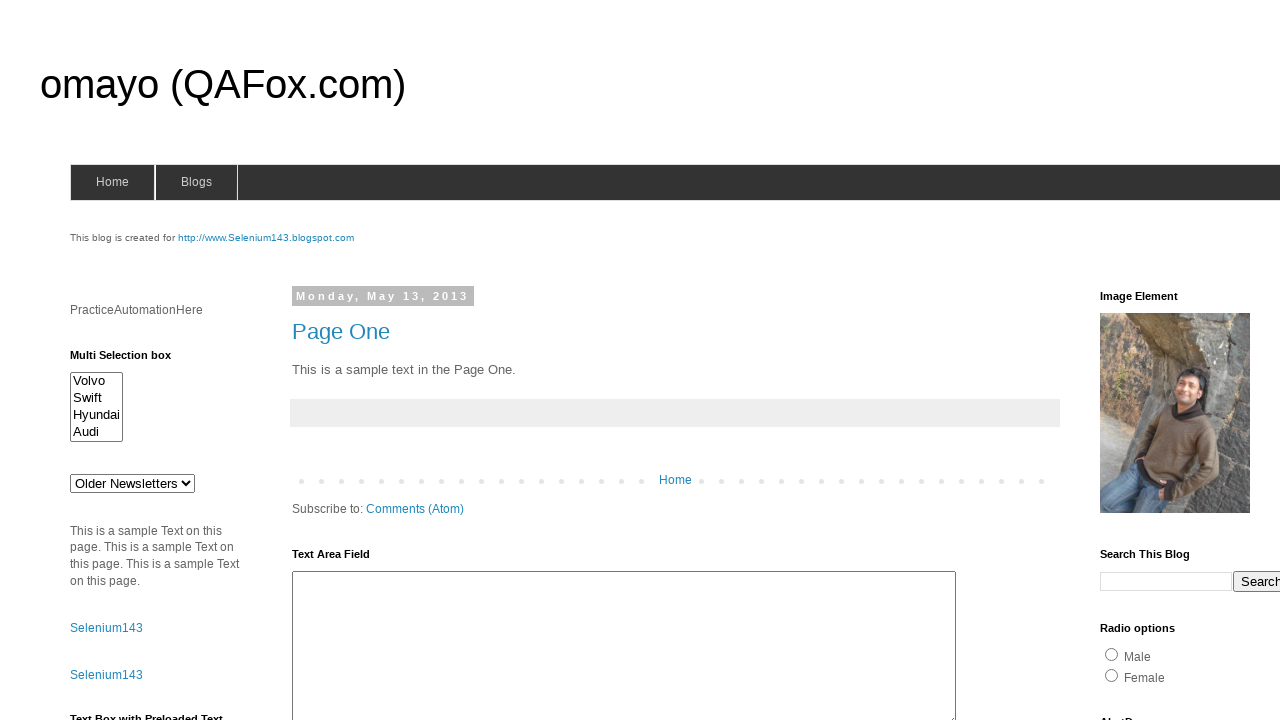

Selected 'Volvo' from car multiselect dropdown on #multiselect1
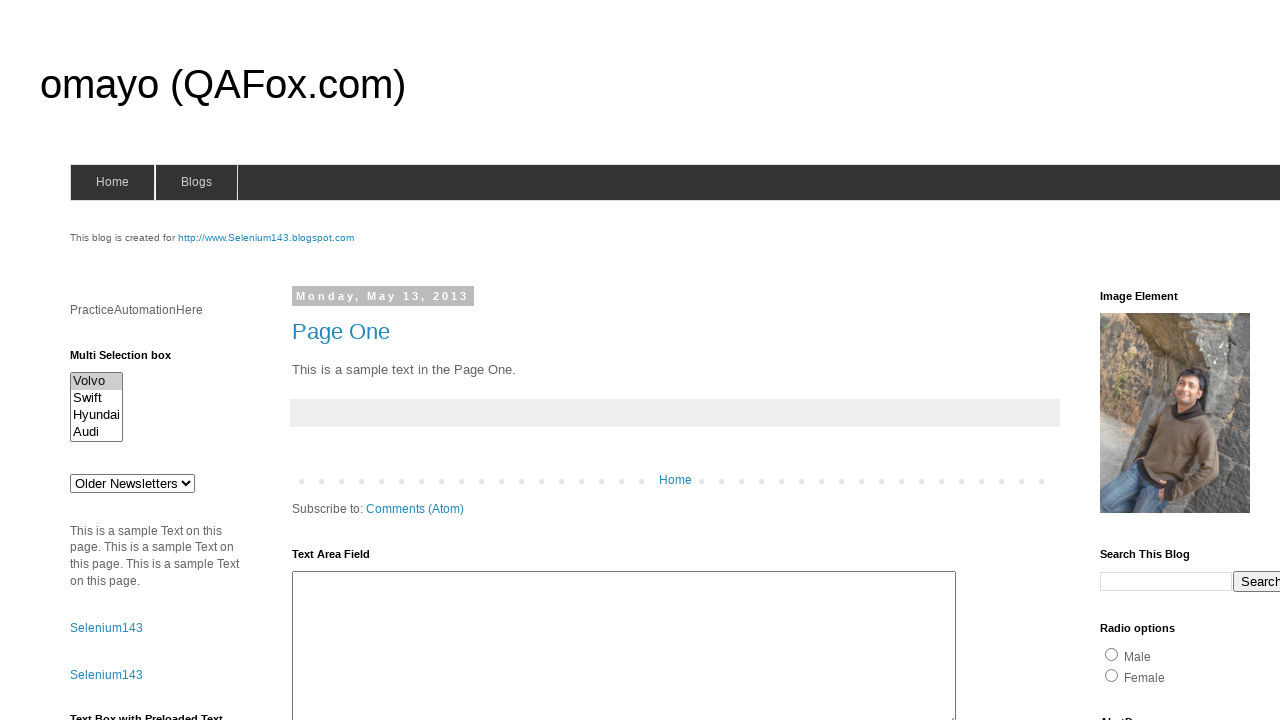

Selected 'Swift' from car multiselect dropdown on #multiselect1
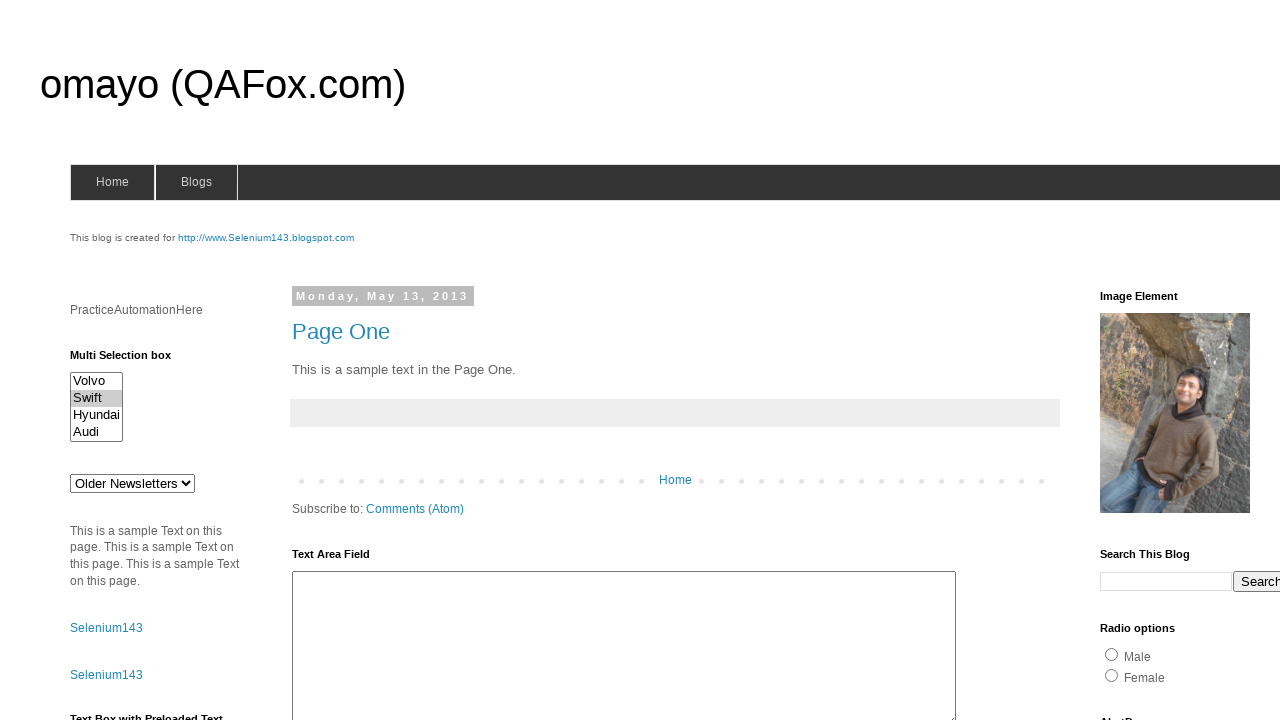

Selected 'Hyundai' from car multiselect dropdown on #multiselect1
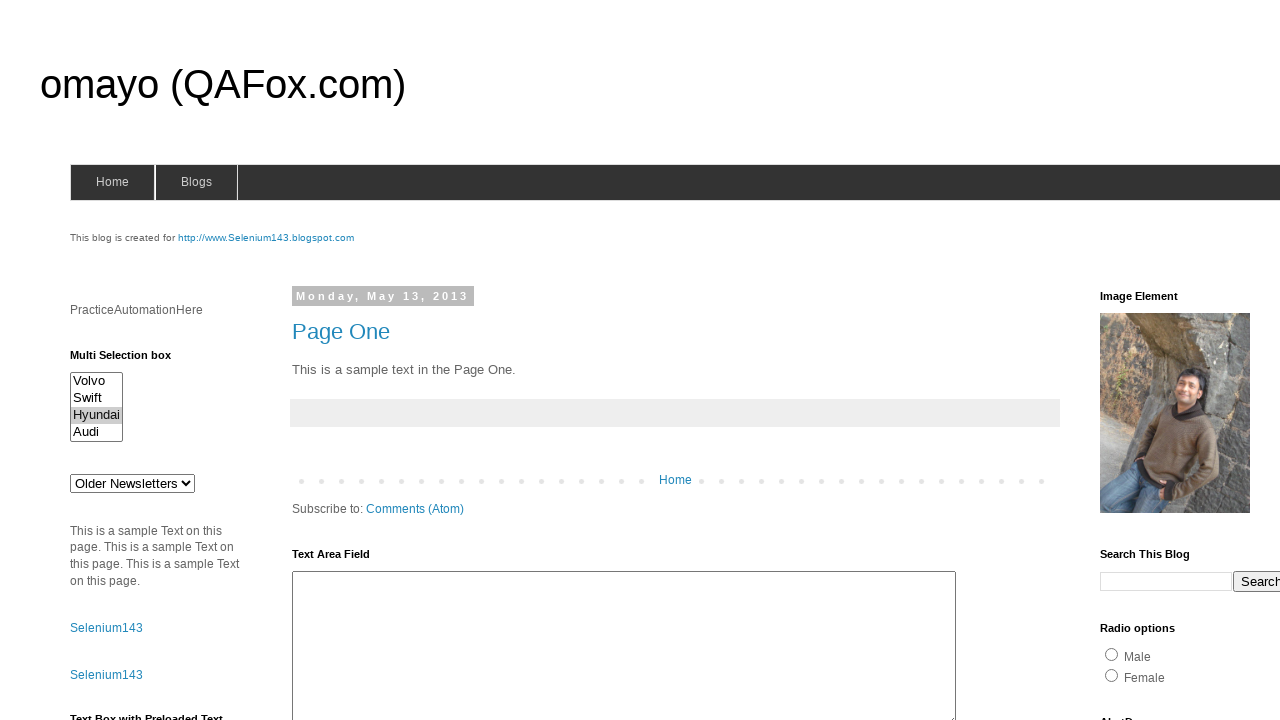

Clicked on document dropdown to open it at (132, 483) on #drop1
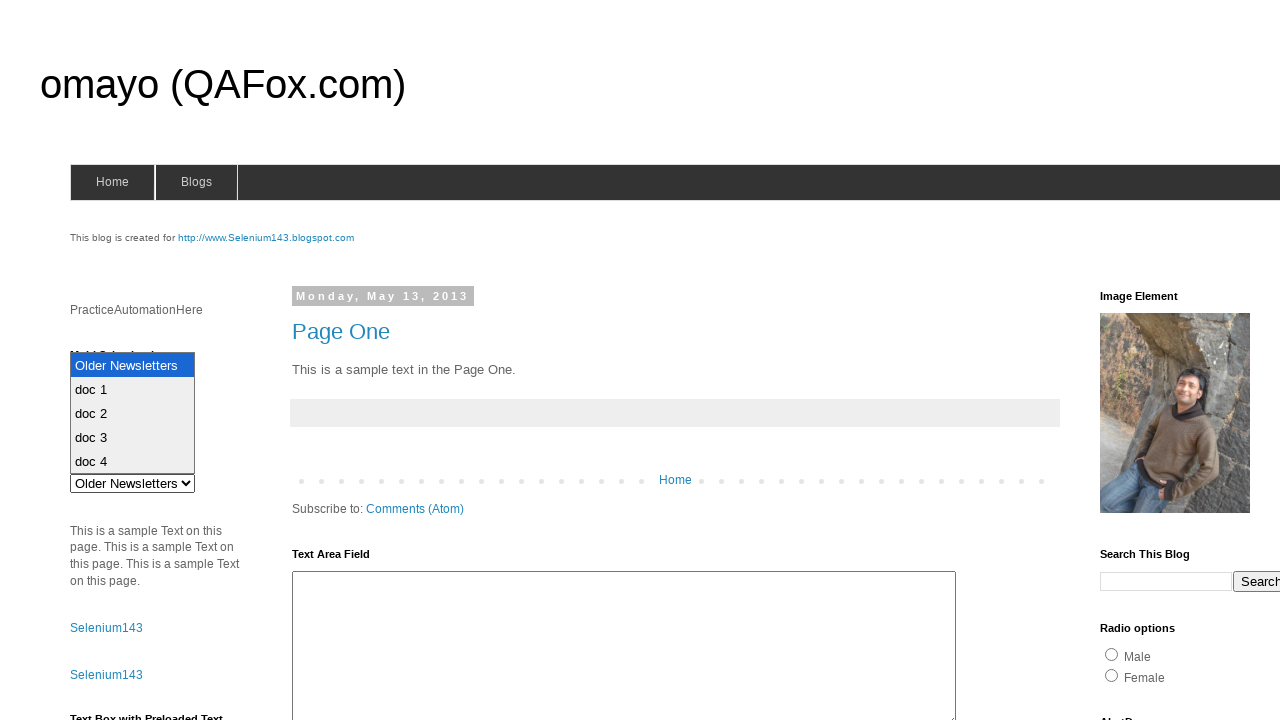

Selected 'doc 1' from document dropdown on #drop1
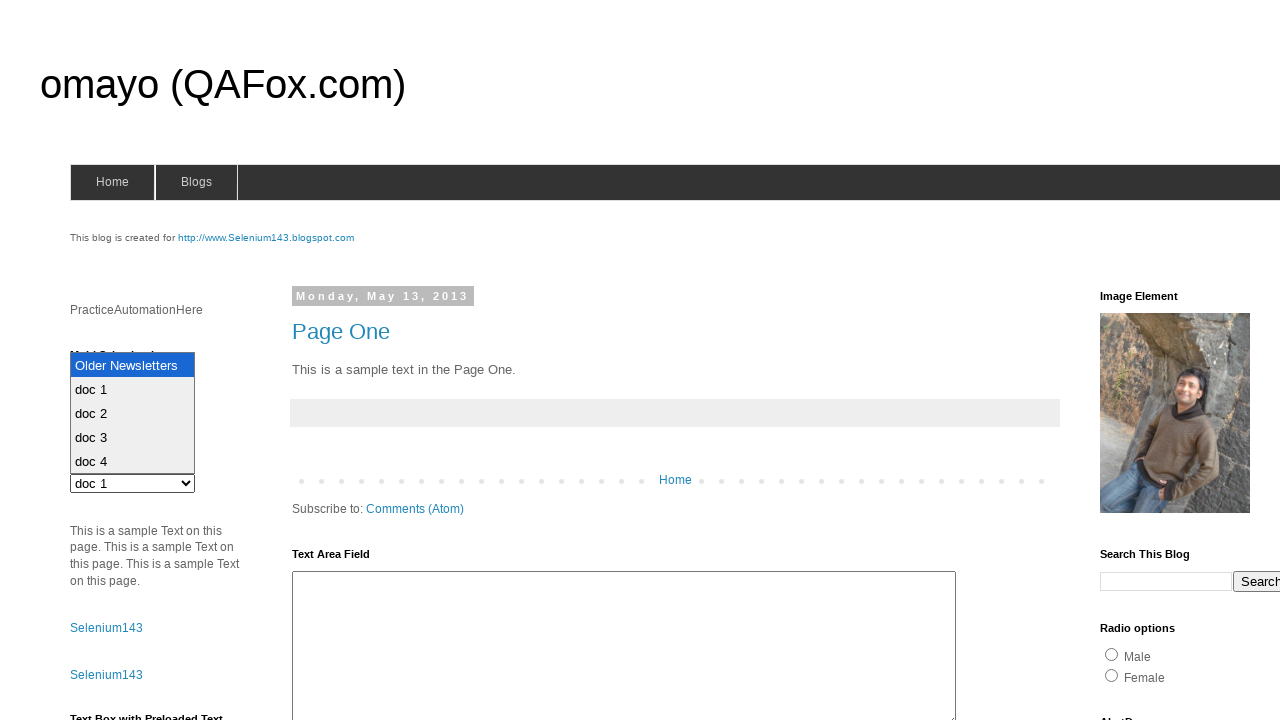

Deselected all options from car multiselect dropdown
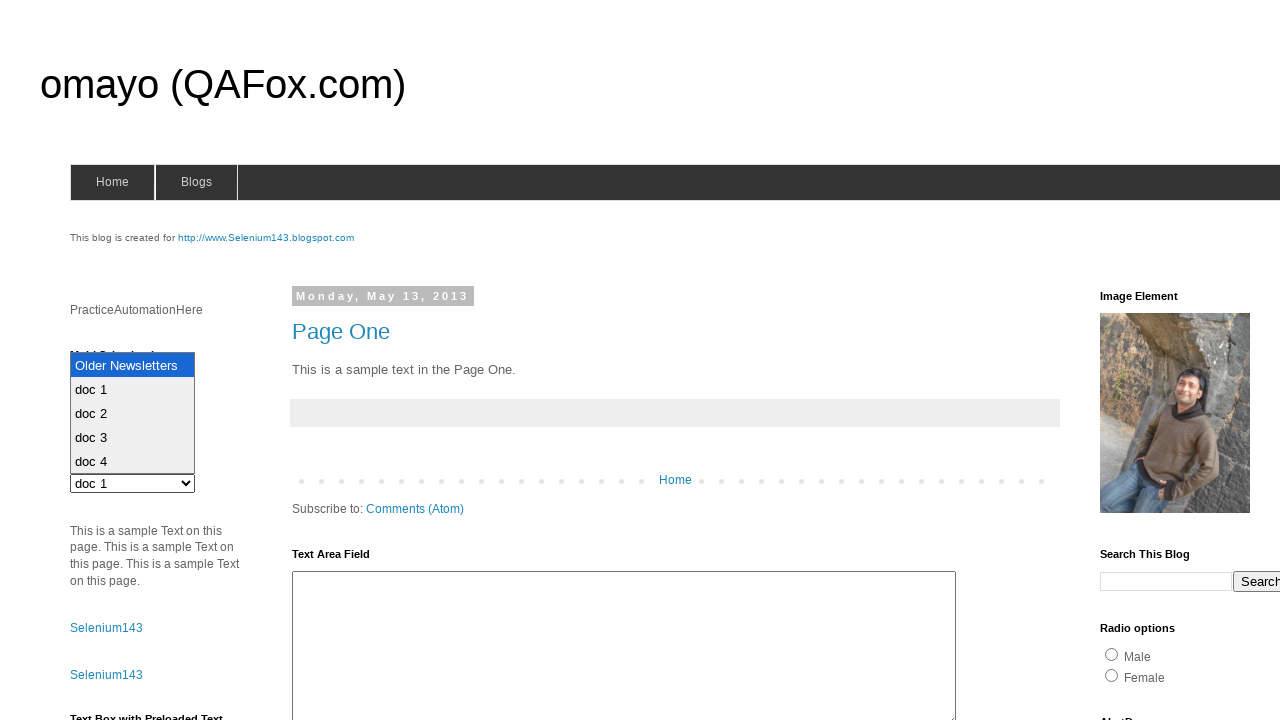

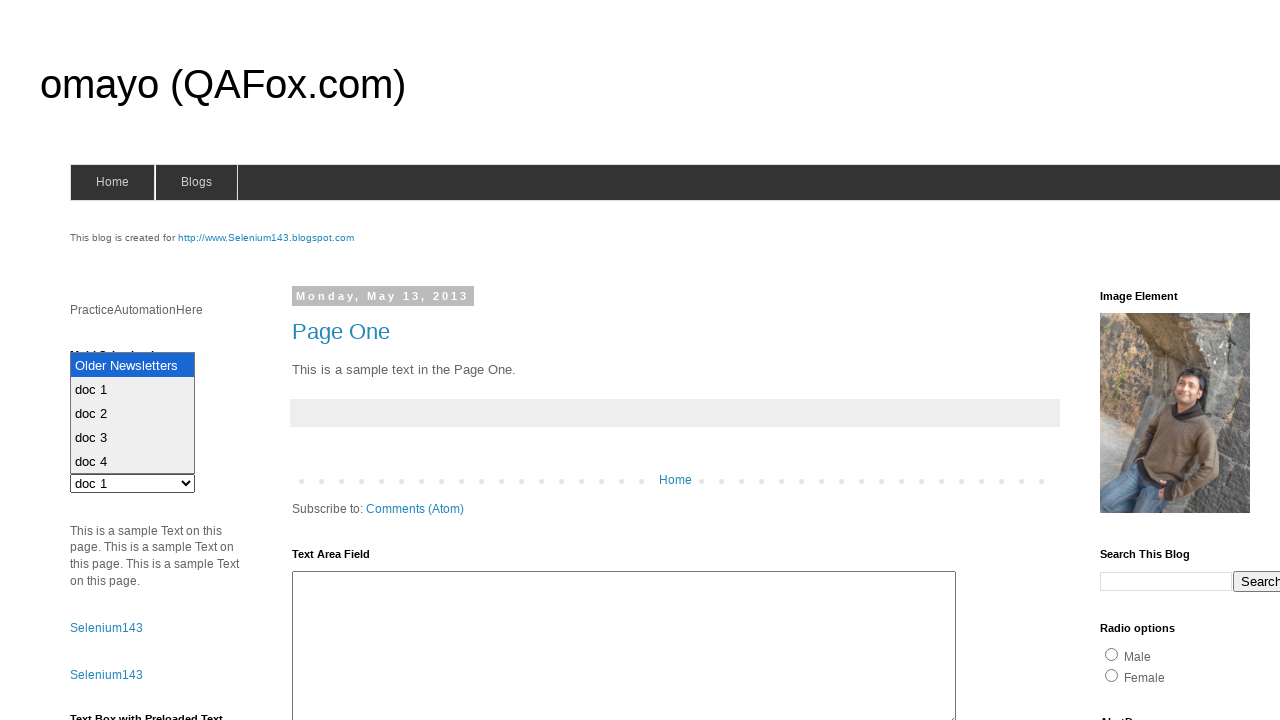